Tests hovering over the Mouse Hover button element

Starting URL: https://rahulshettyacademy.com/AutomationPractice/

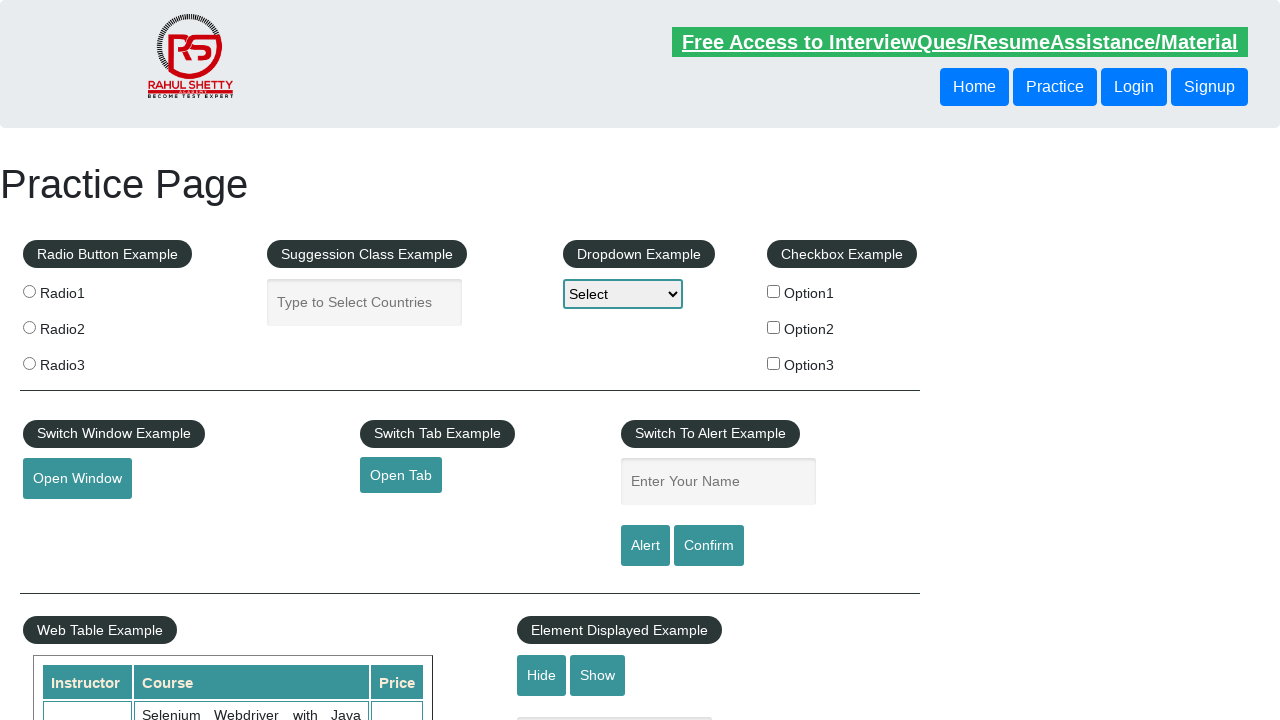

Hovered over the Mouse Hover button element at (83, 361) on #mousehover
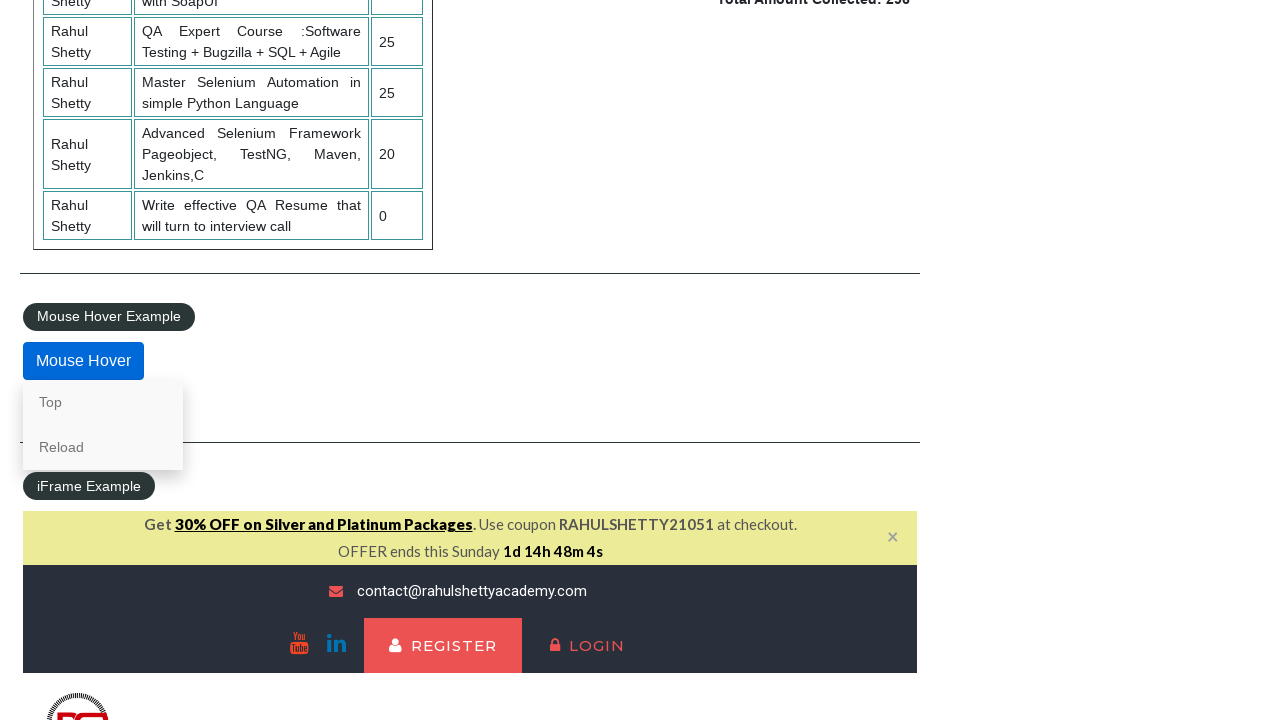

Hover menu appeared and became visible
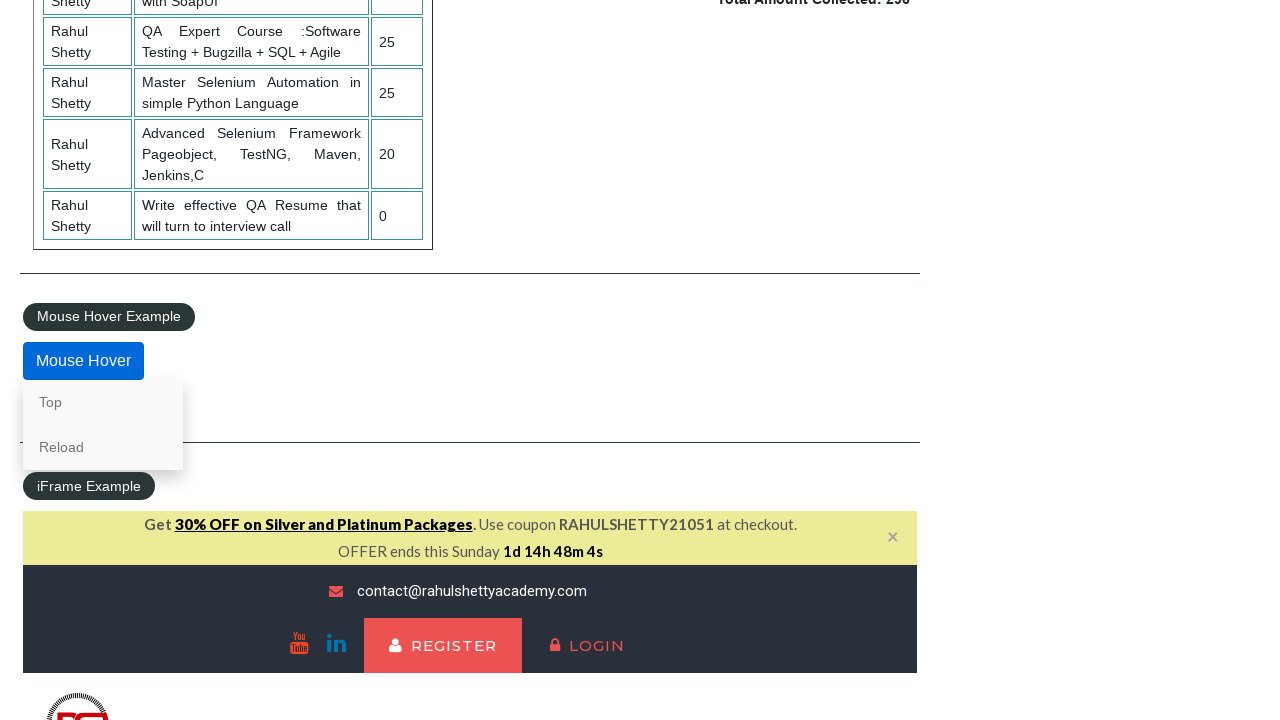

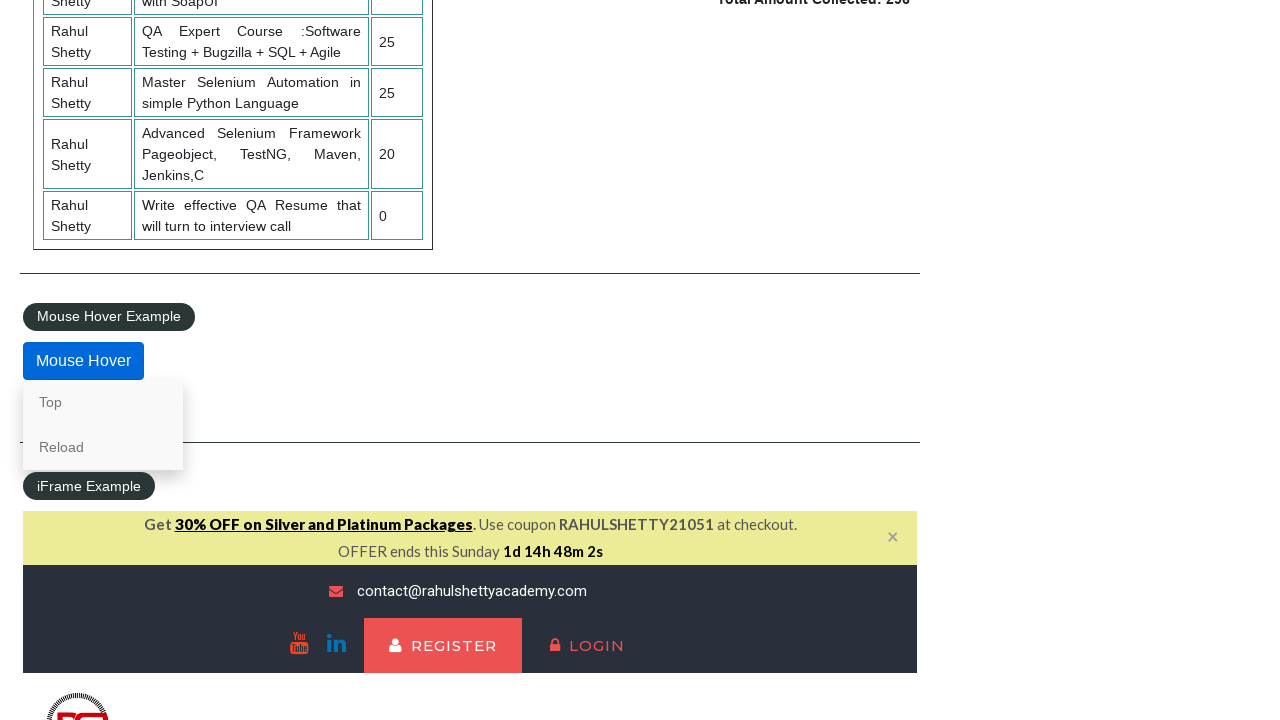